Verifies that 'Check the park' links on the Park Operating Dates page redirect to the Find a Park page

Starting URL: https://bcparks.ca/

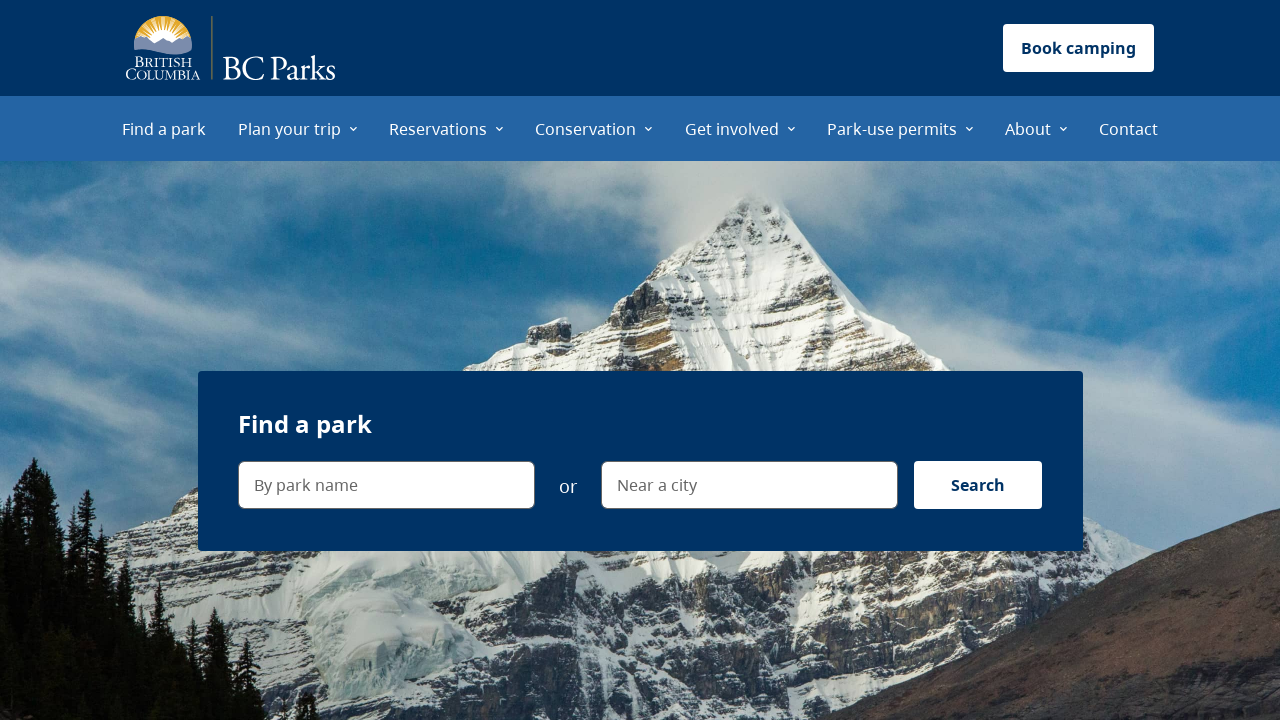

Clicked 'Plan your trip' menu item at (298, 128) on internal:role=menuitem[name="Plan your trip"i]
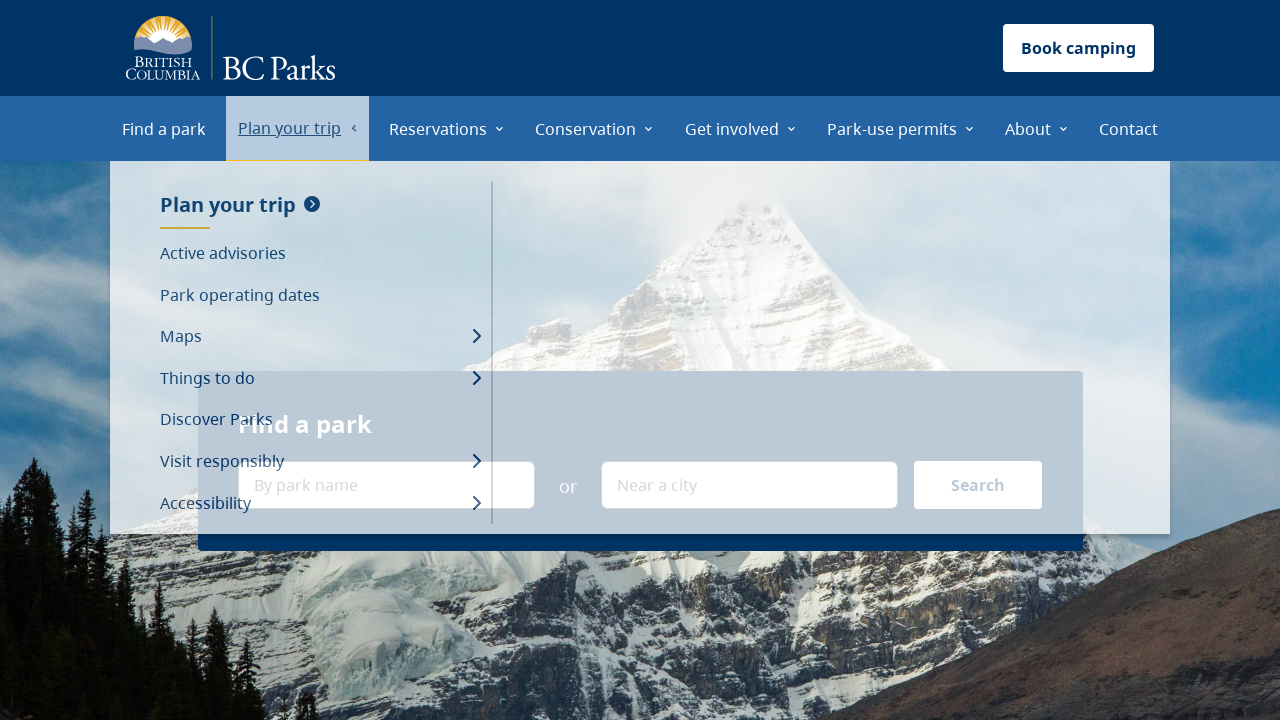

Clicked 'Park operating dates' menu item at (320, 295) on internal:role=menuitem[name="Park operating dates"i]
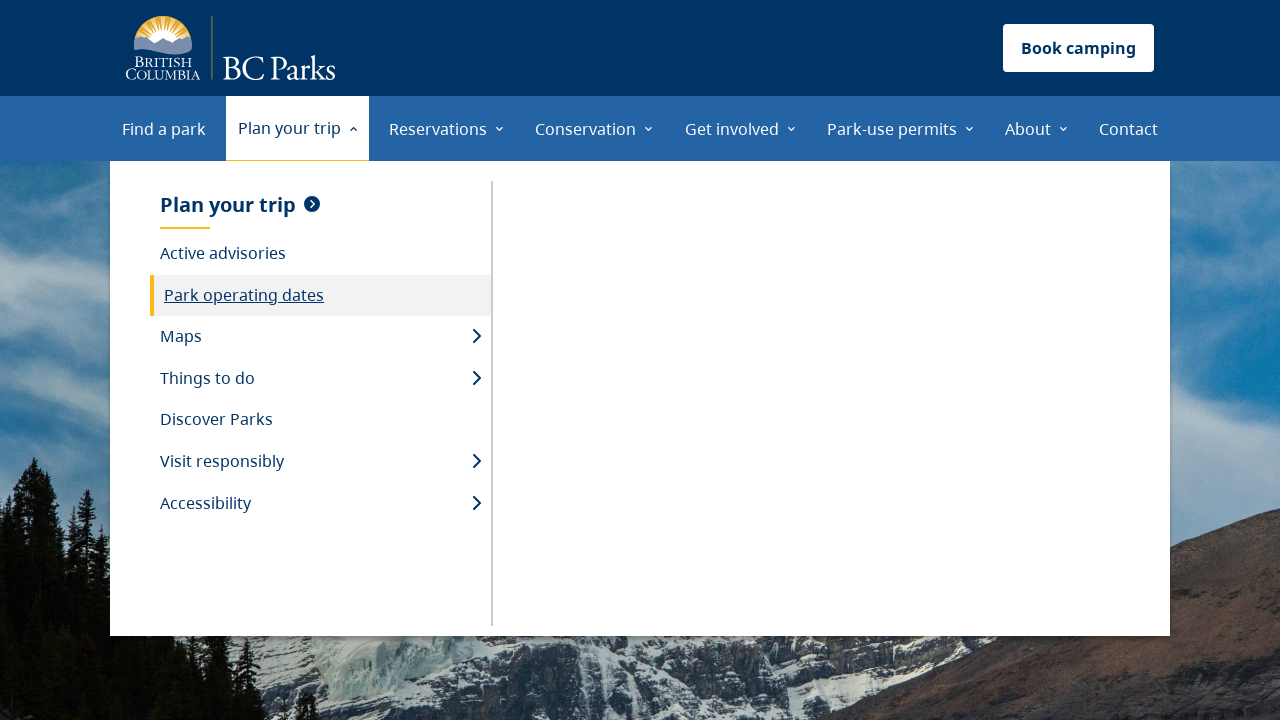

Park Operating Dates page loaded (networkidle)
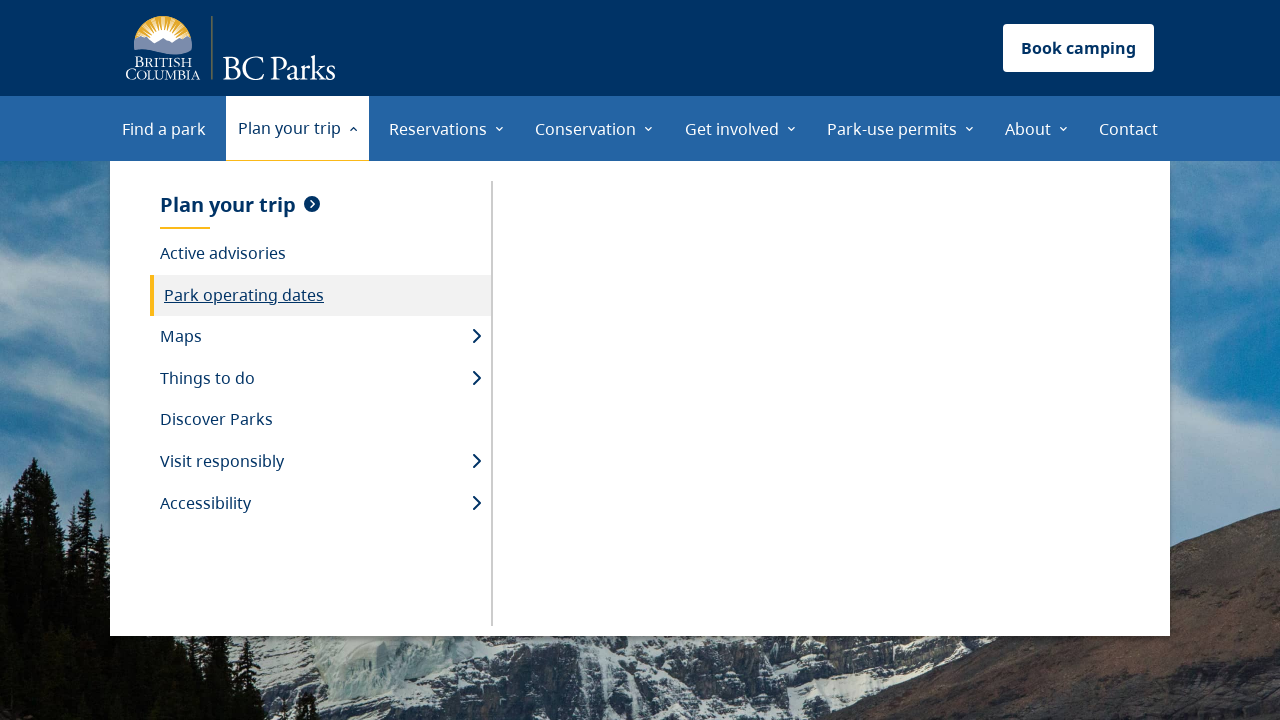

Retrieved all links from page (found 277 links)
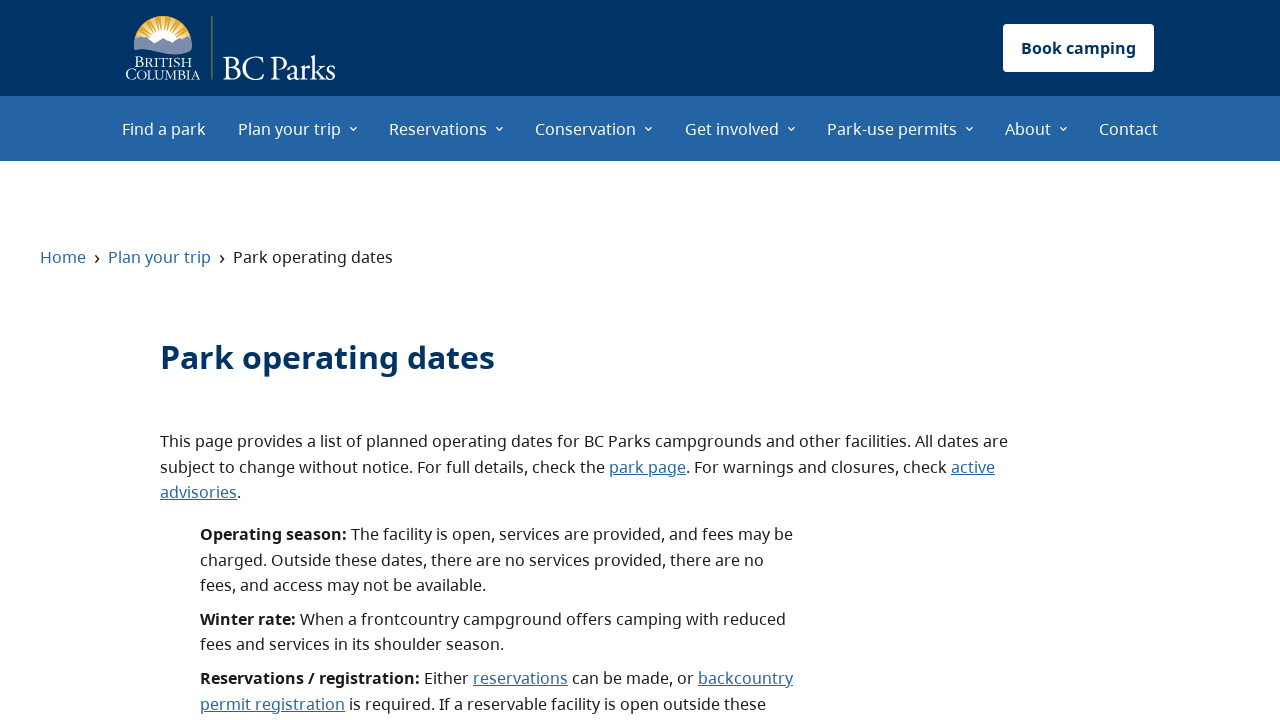

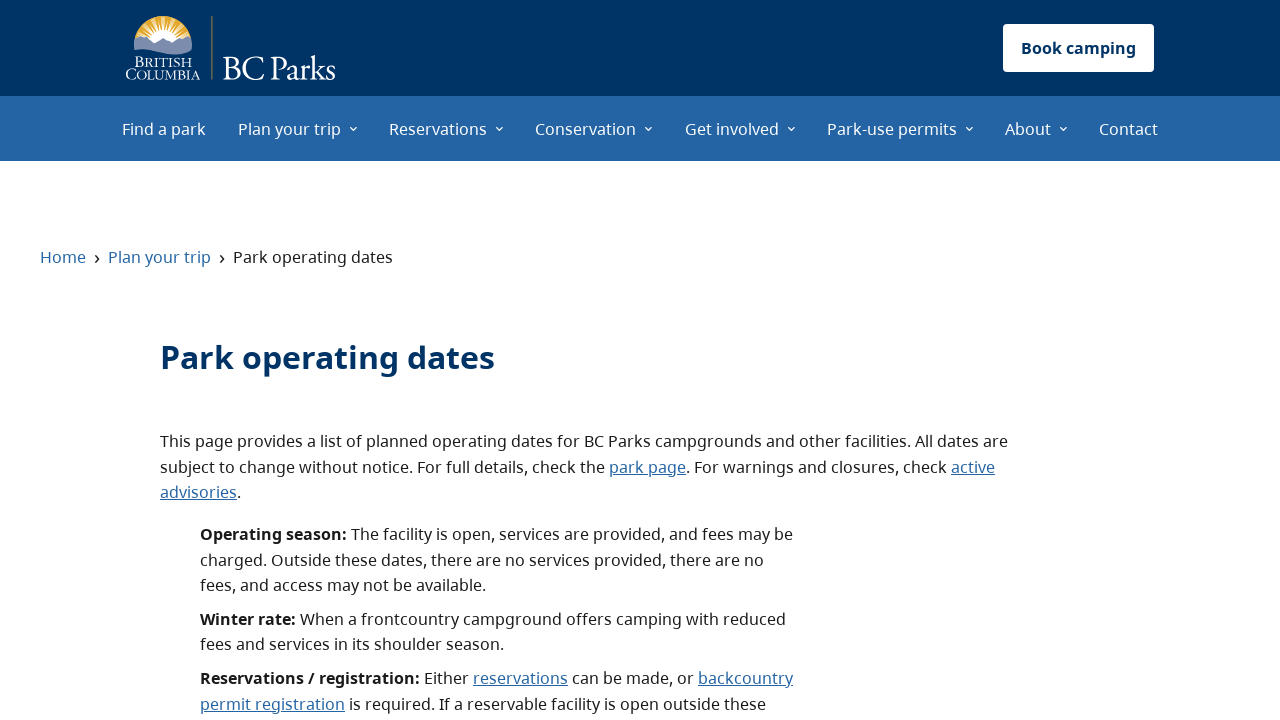